Tests a dynamic table by clicking to expand the data input section, entering JSON data into a text box, refreshing the table, and verifying the table displays the entered data correctly.

Starting URL: https://testpages.herokuapp.com/styled/tag/dynamic-table.html

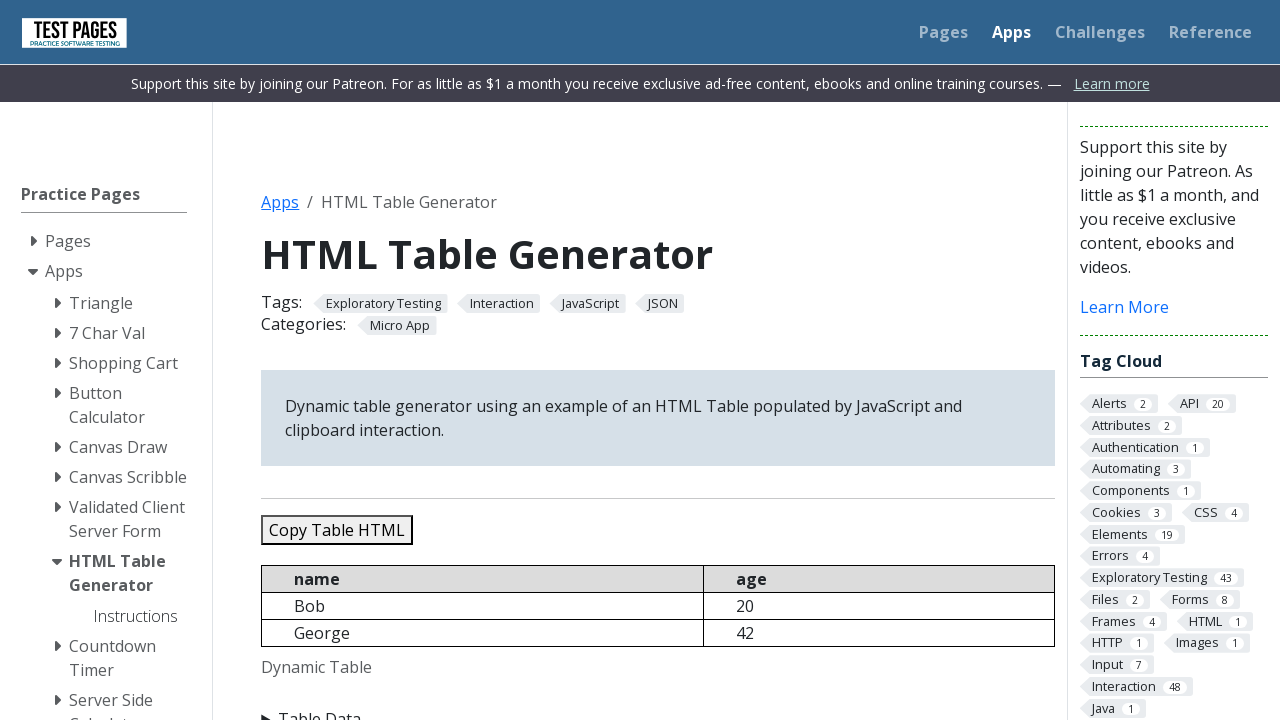

Clicked Table Data button to expand the input section at (658, 708) on xpath=//summary[text()='Table Data']
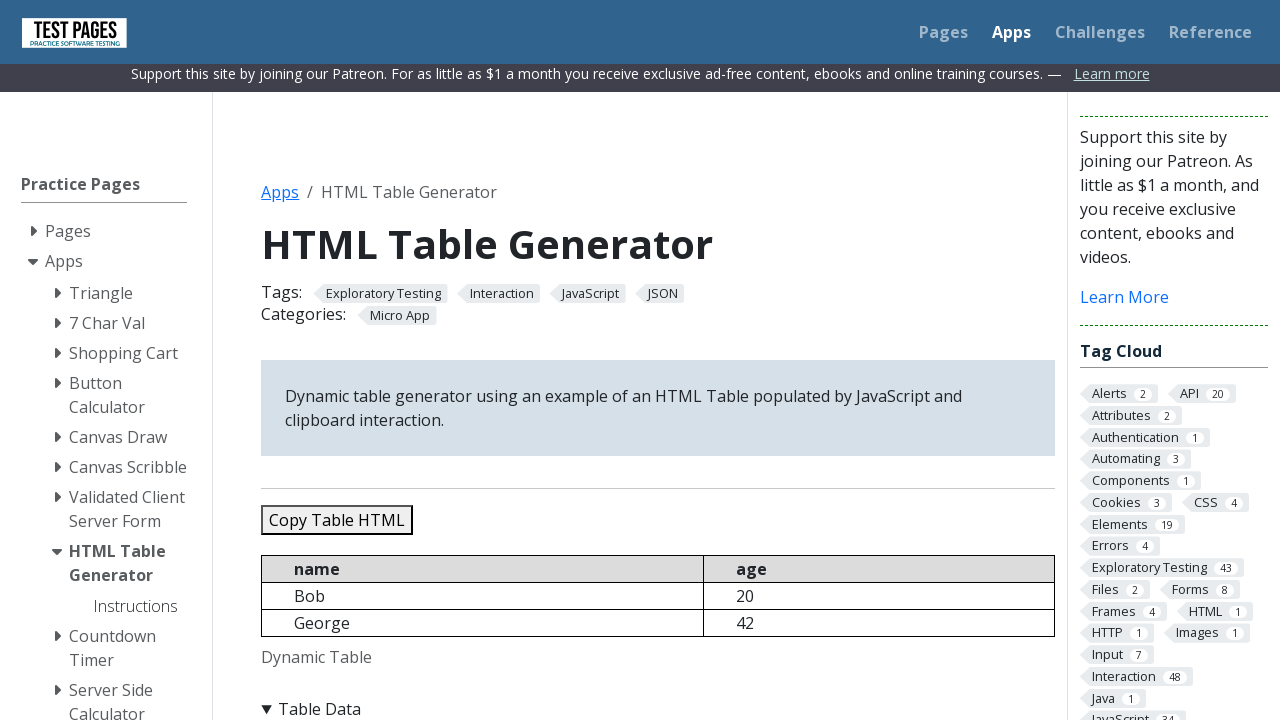

Cleared the JSON data textbox on #jsondata
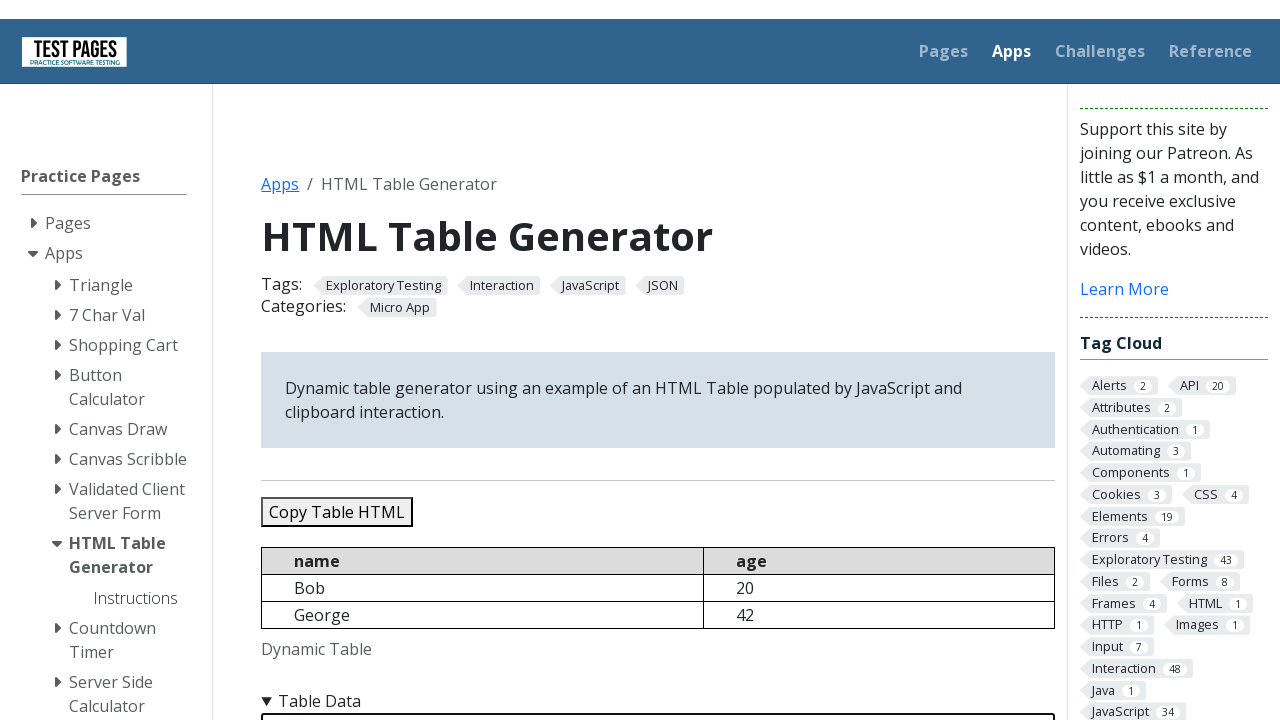

Filled JSON data textbox with sample data containing 5 records on #jsondata
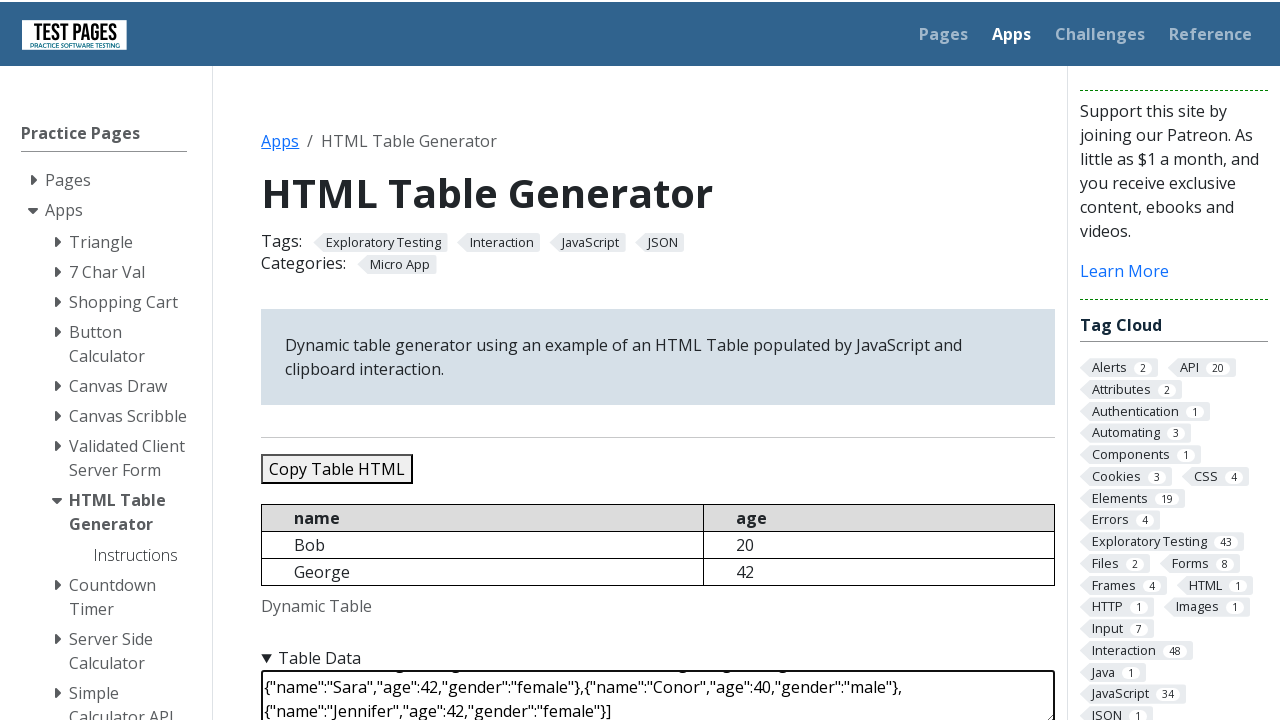

Clicked Refresh Table button to populate the table with JSON data at (359, 360) on #refreshtable
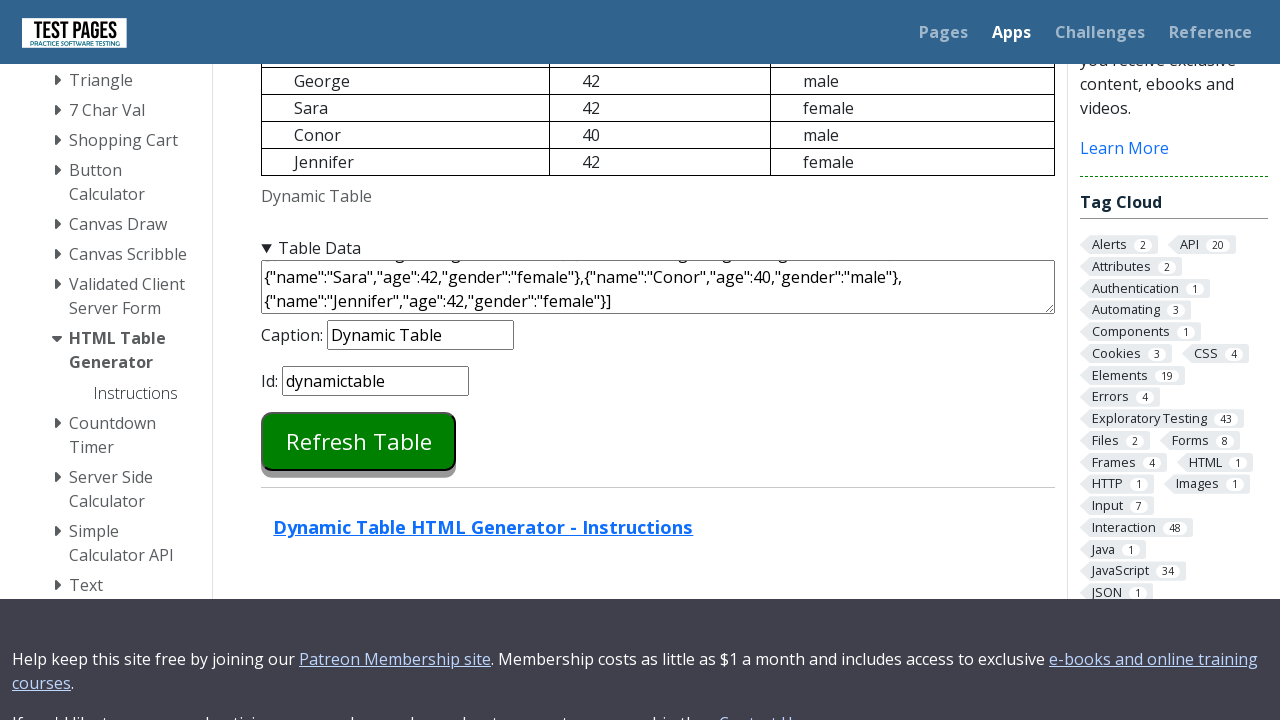

Dynamic table loaded with data rows
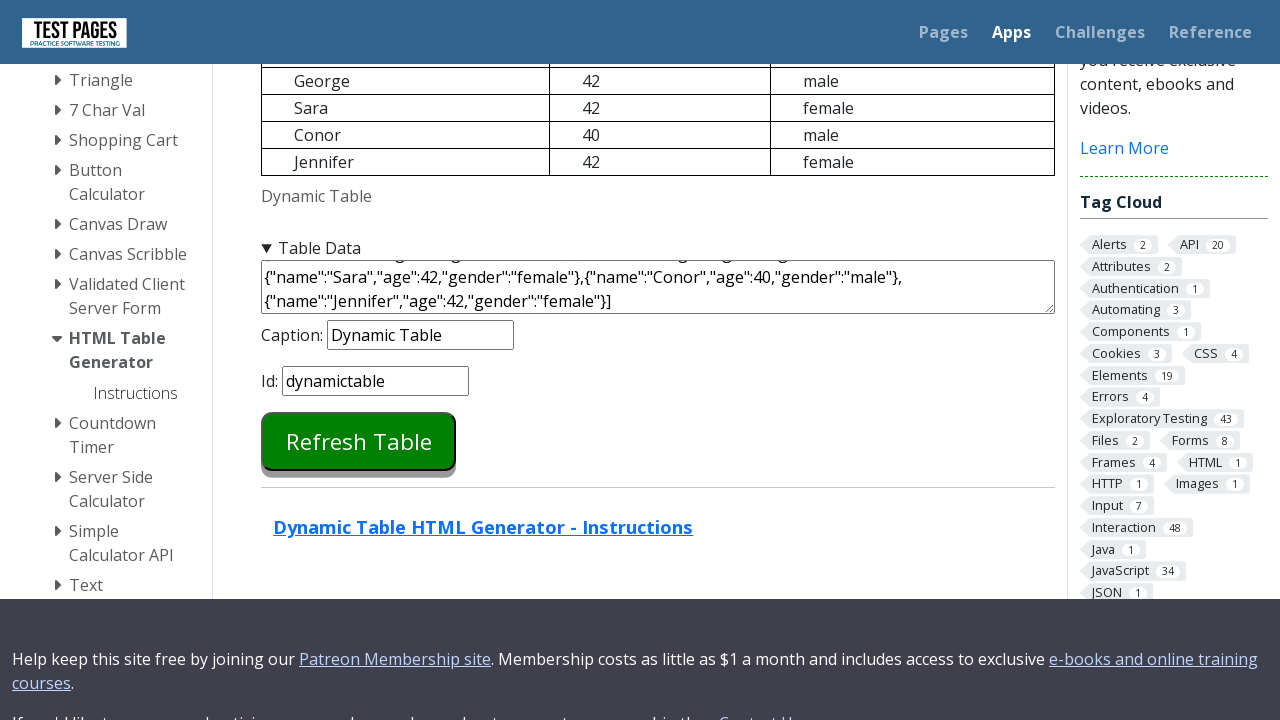

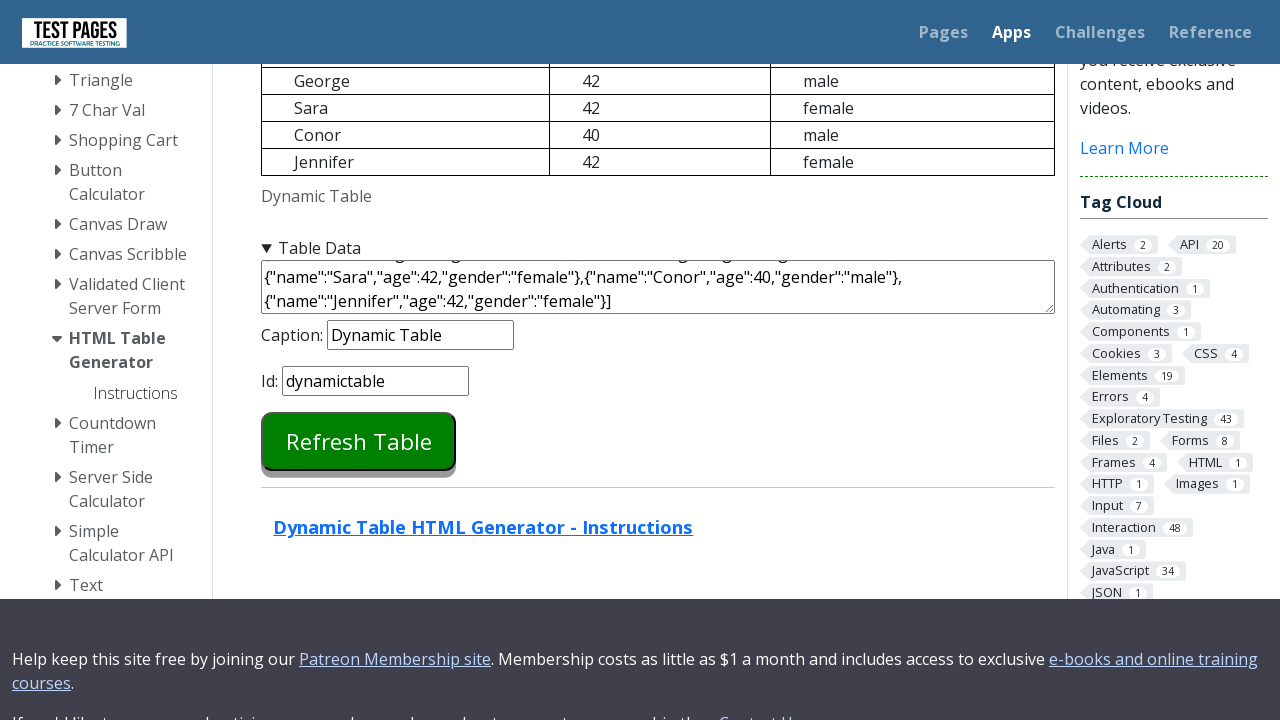